Tests sorting the Due column using semantic class attributes on the second table with better markup

Starting URL: http://the-internet.herokuapp.com/tables

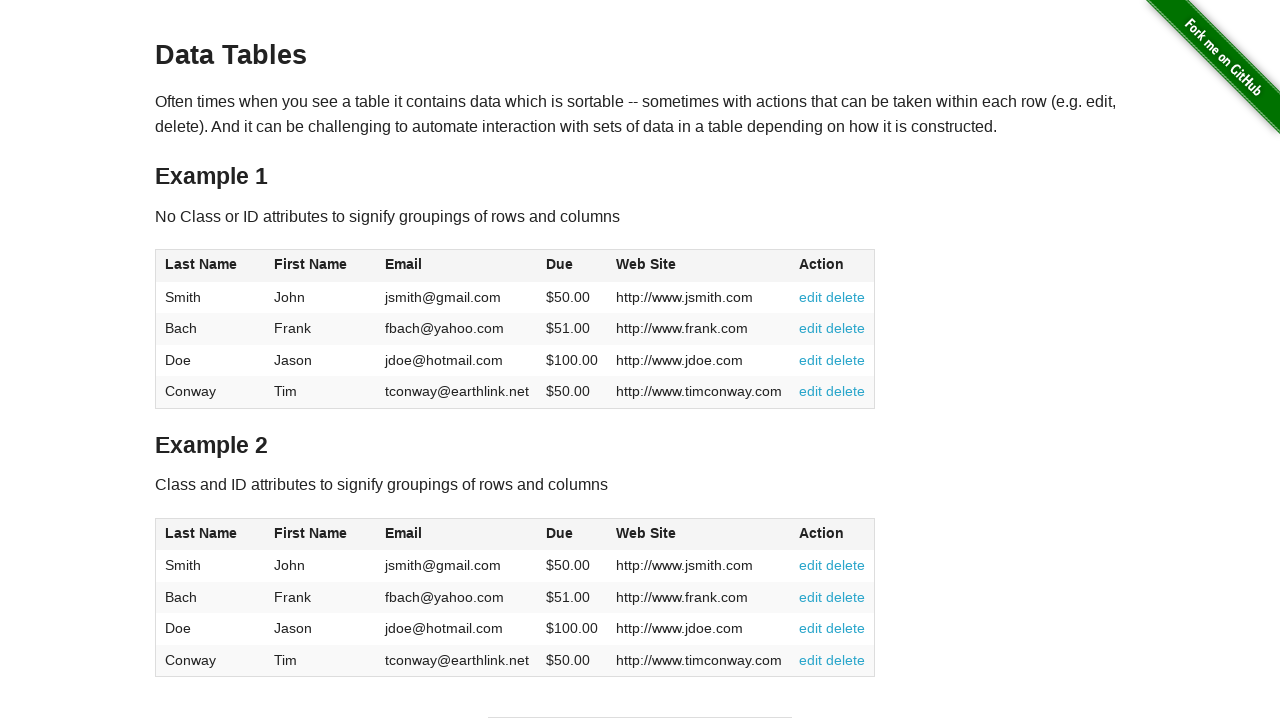

Clicked the Due column header in table2 using semantic class selector at (560, 533) on #table2 thead .dues
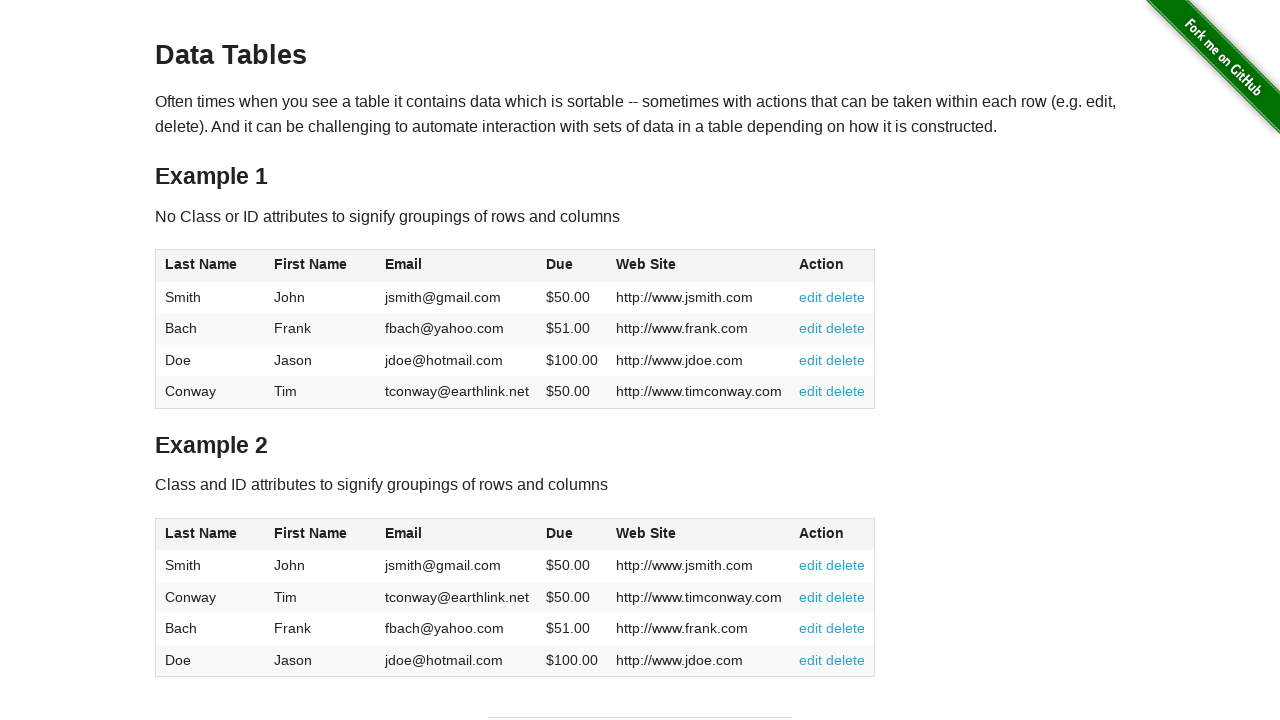

Table2 sorted and Due column values loaded in tbody
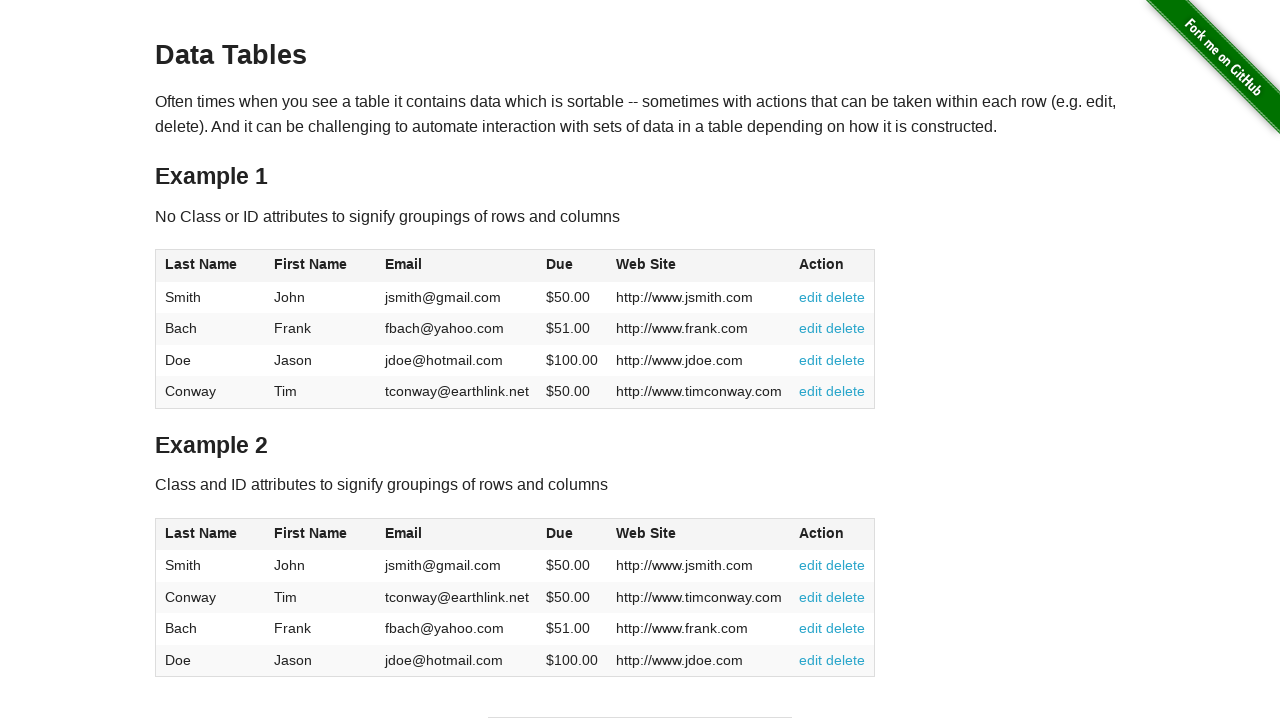

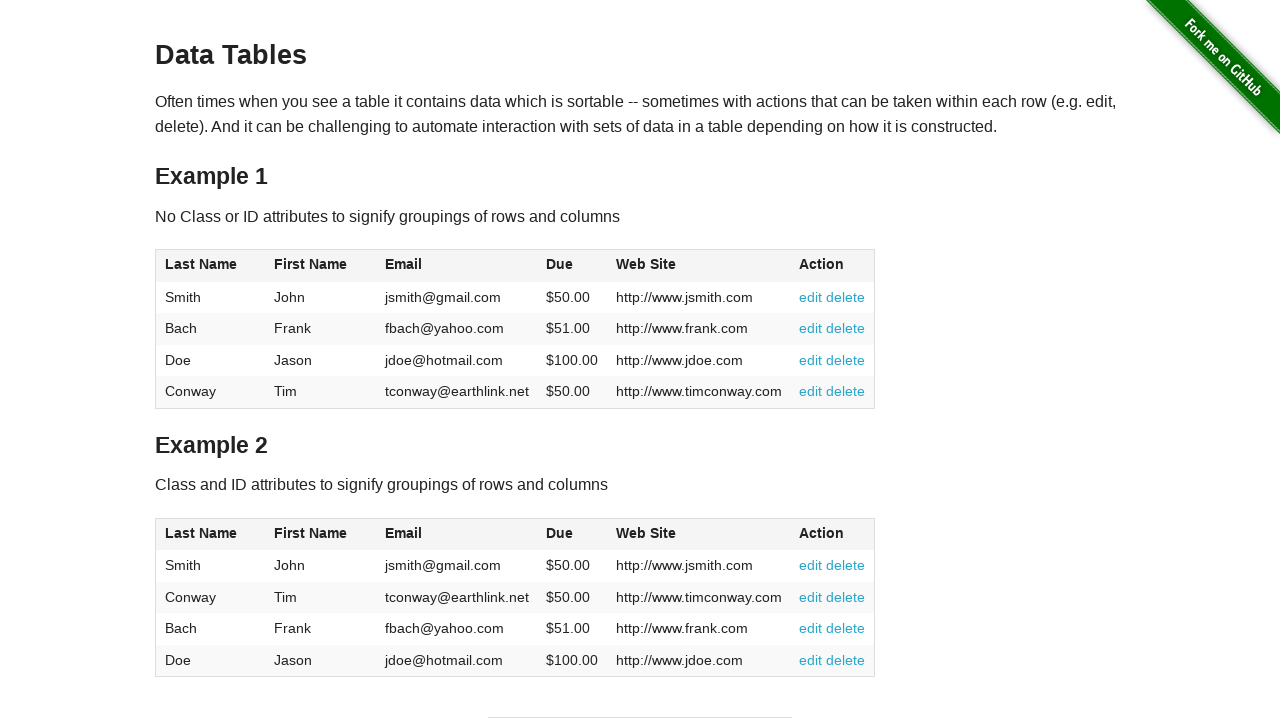